Tests AJAX functionality by clicking a button and waiting for a success message to appear after an asynchronous operation completes

Starting URL: http://uitestingplayground.com/ajax

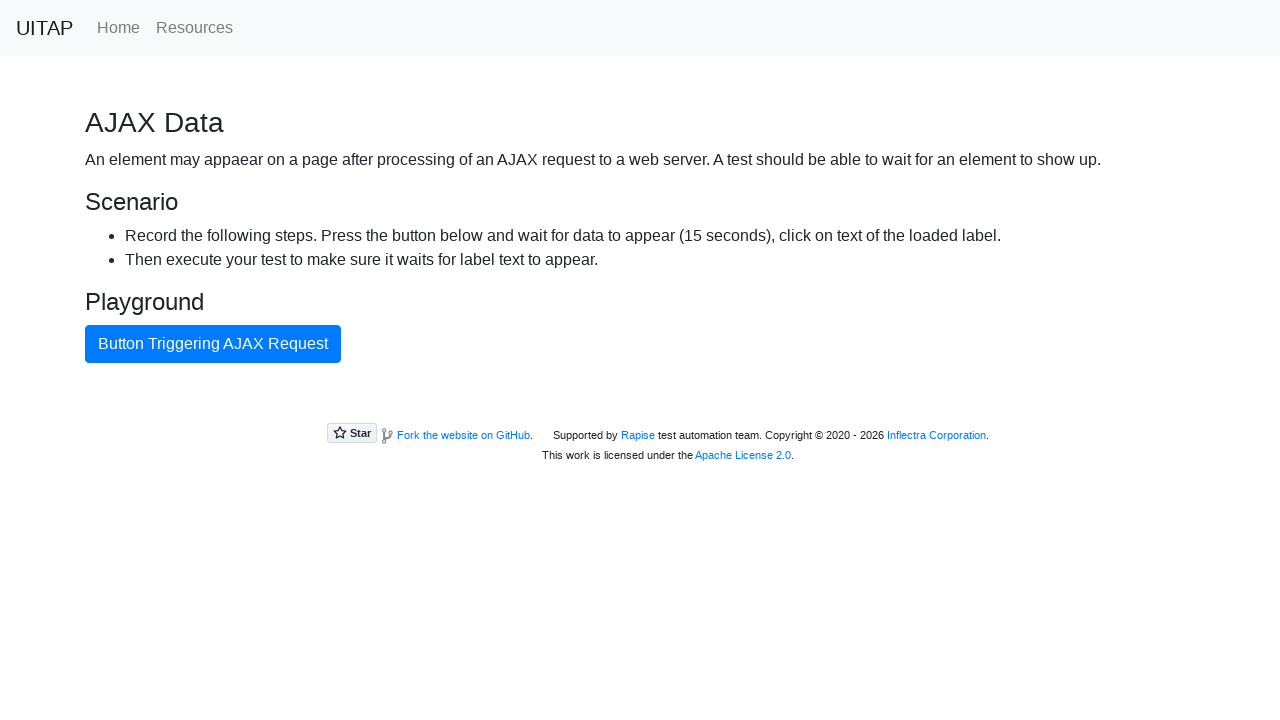

Clicked AJAX button to trigger asynchronous request at (213, 344) on #ajaxButton
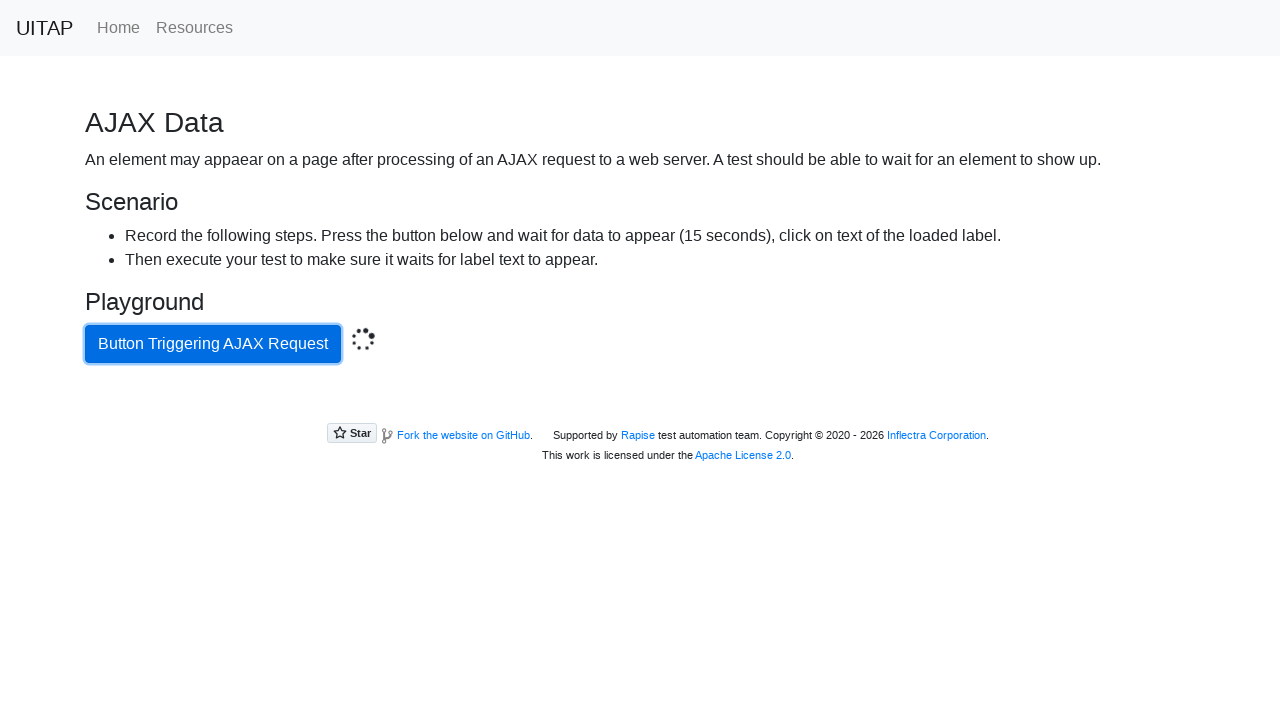

Success message appeared after AJAX operation completed
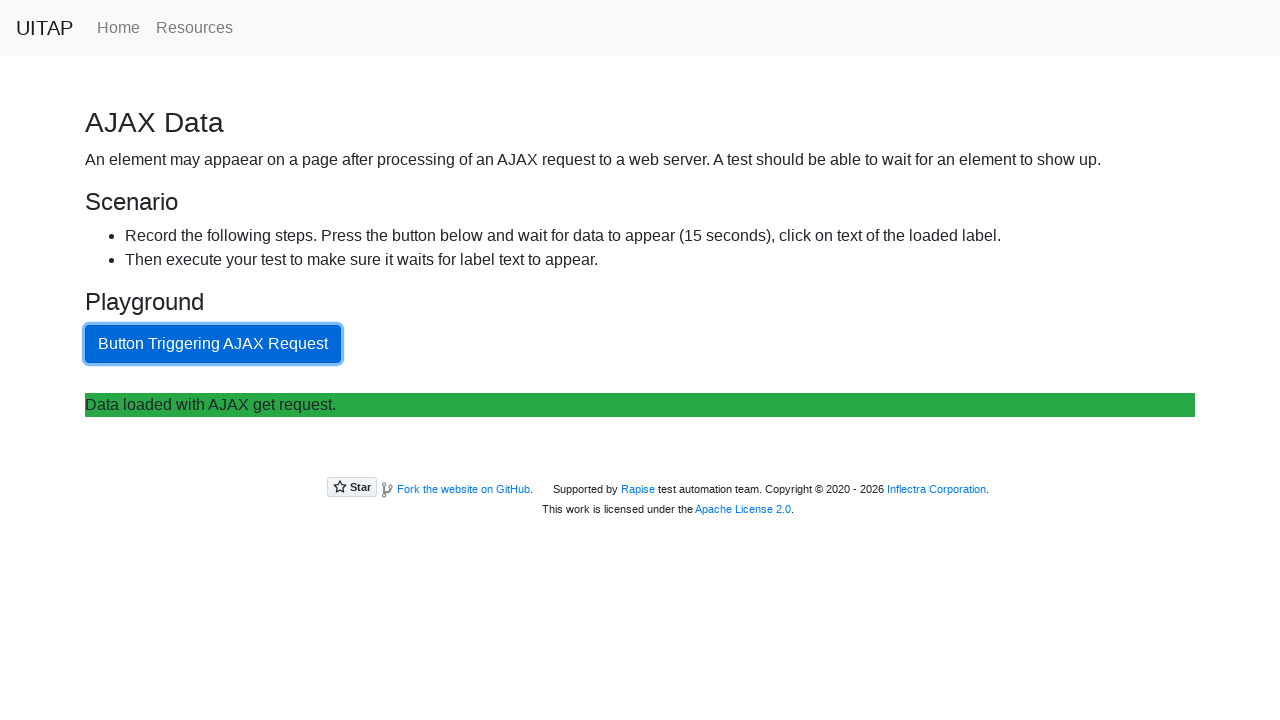

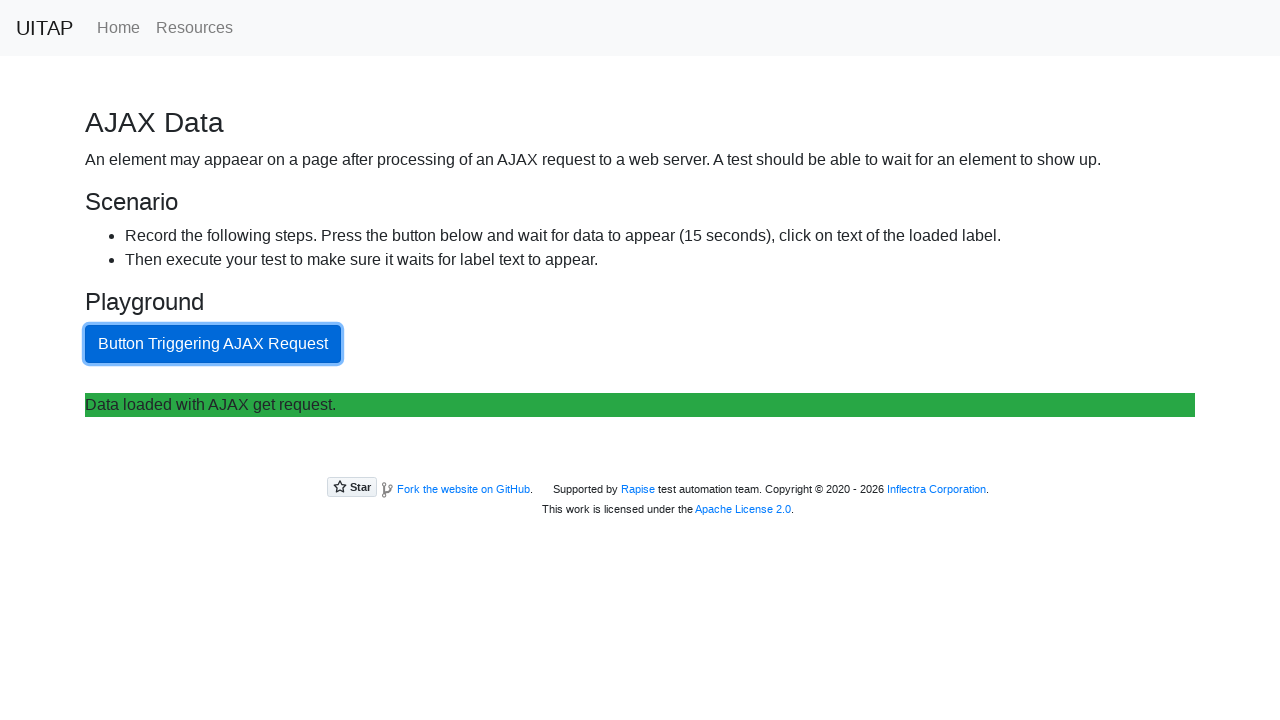